Tests JavaScript alert handling by clicking buttons that trigger JS alerts and confirms, then accepting or interacting with the alert dialogs.

Starting URL: https://the-internet.herokuapp.com/javascript_alerts

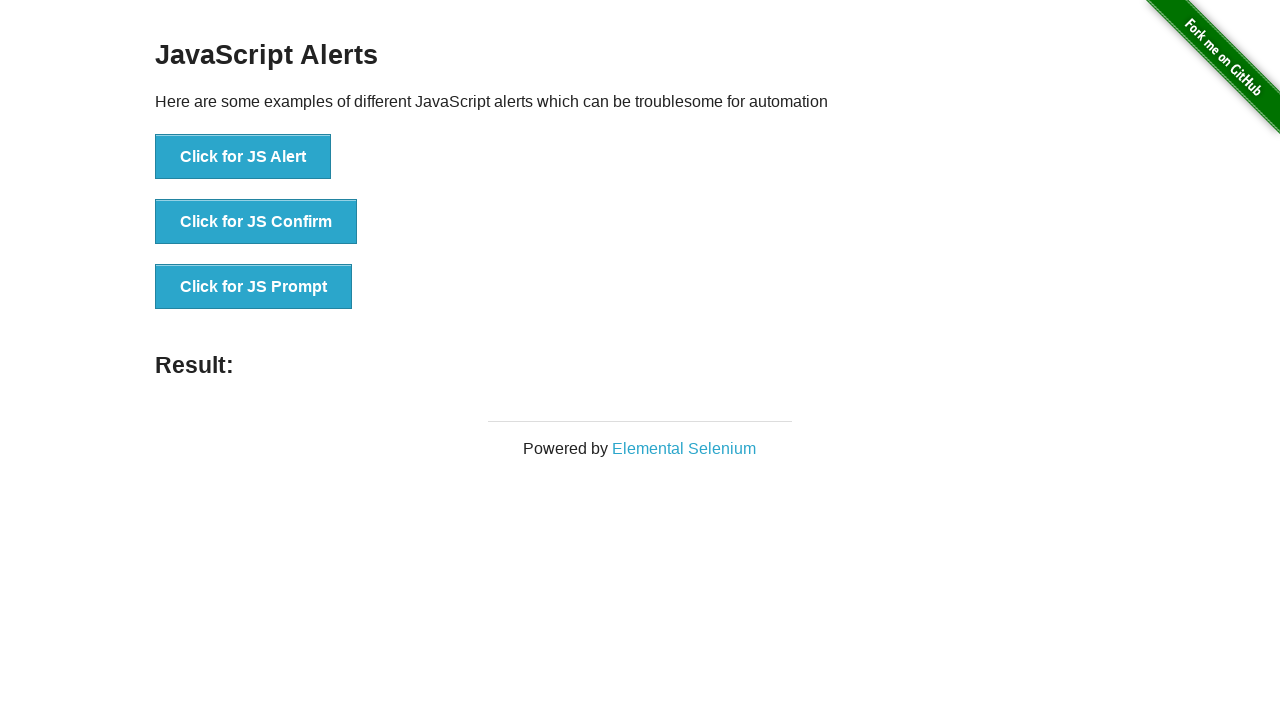

Set up dialog handler to accept alerts
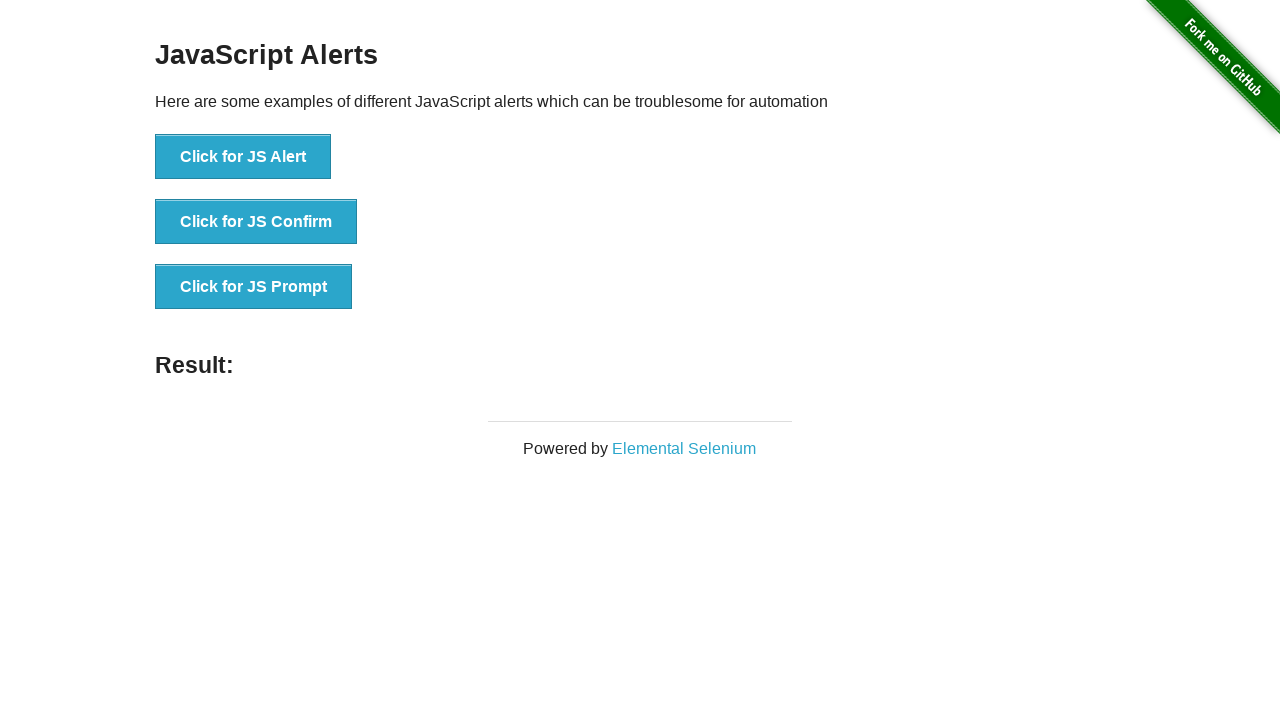

Clicked first JS Alert button at (243, 157) on xpath=//button[text()='Click for JS Alert']
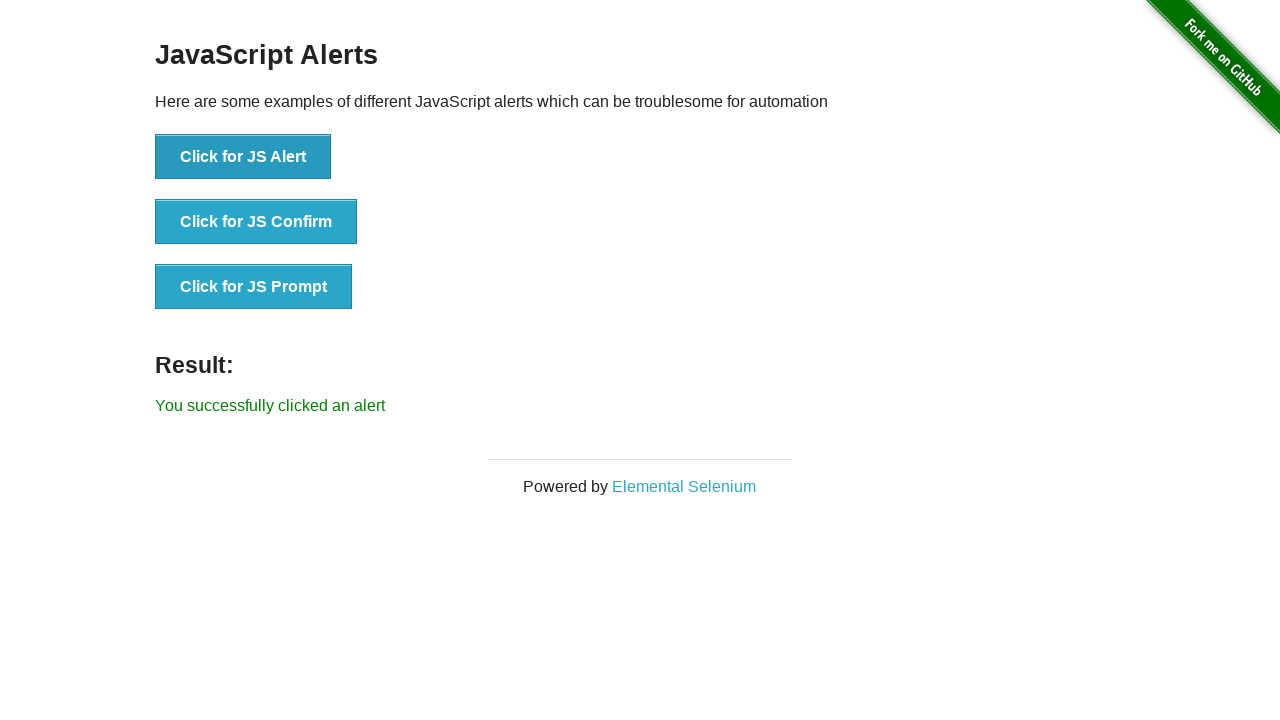

Waited for first alert to be processed
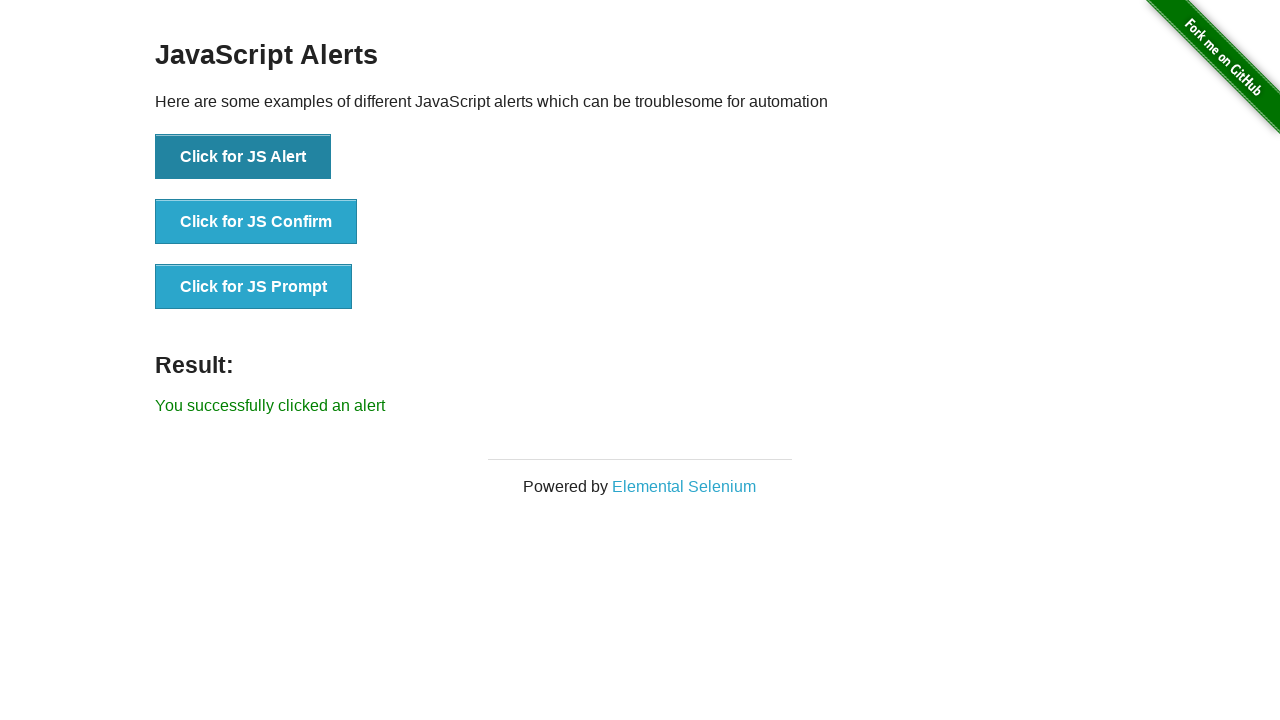

Clicked second JS Alert button at (243, 157) on xpath=//button[text()='Click for JS Alert']
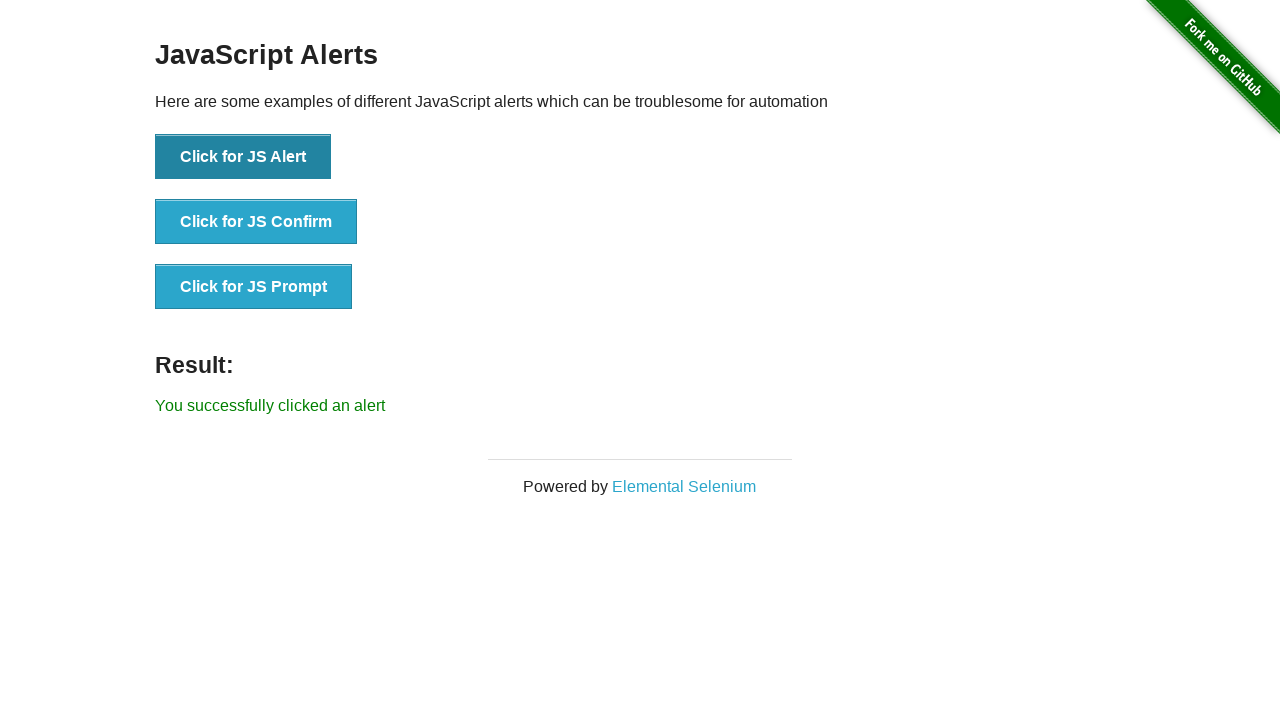

Waited for second alert to be processed
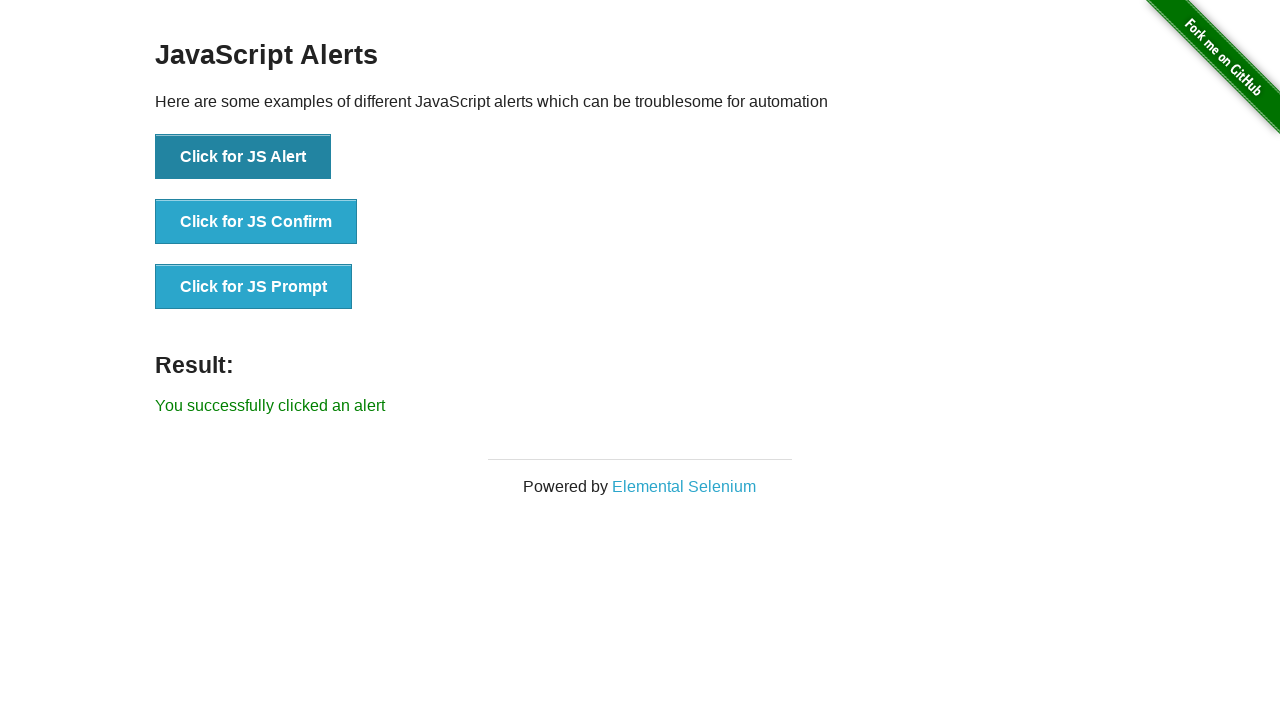

Clicked JS Confirm button at (256, 222) on xpath=//button[text()='Click for JS Confirm']
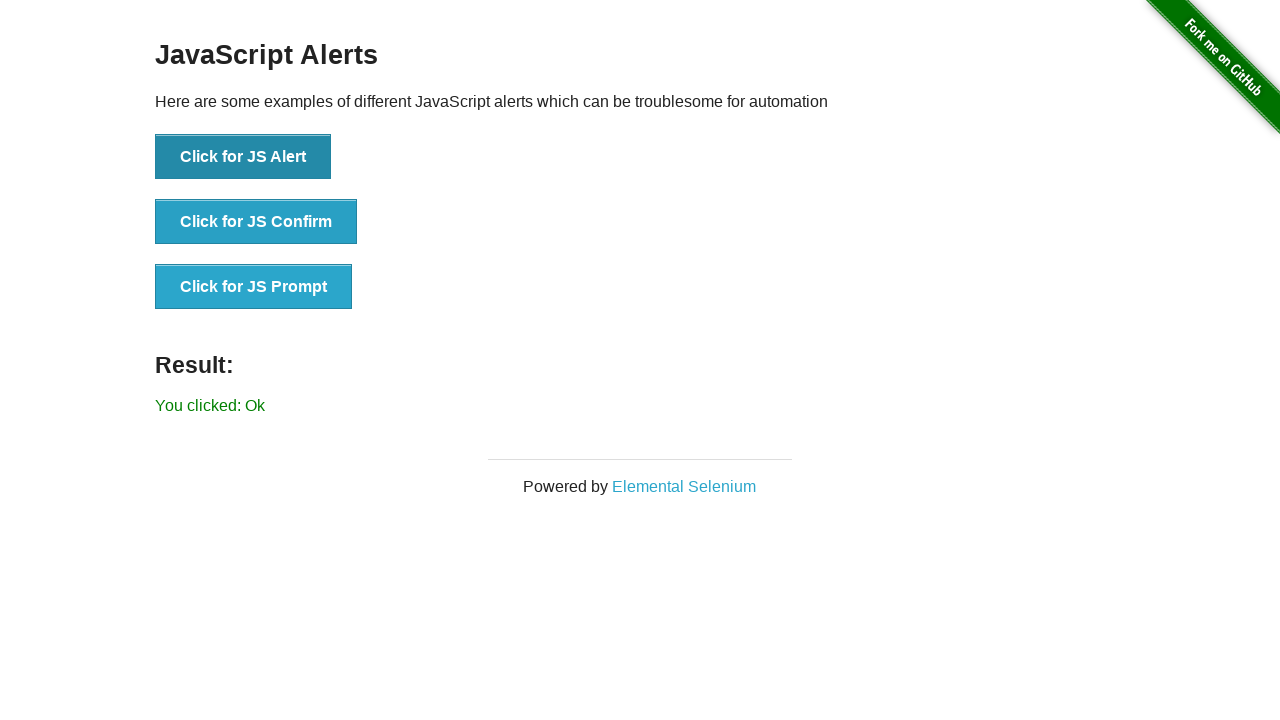

Waited for confirm dialog to be processed
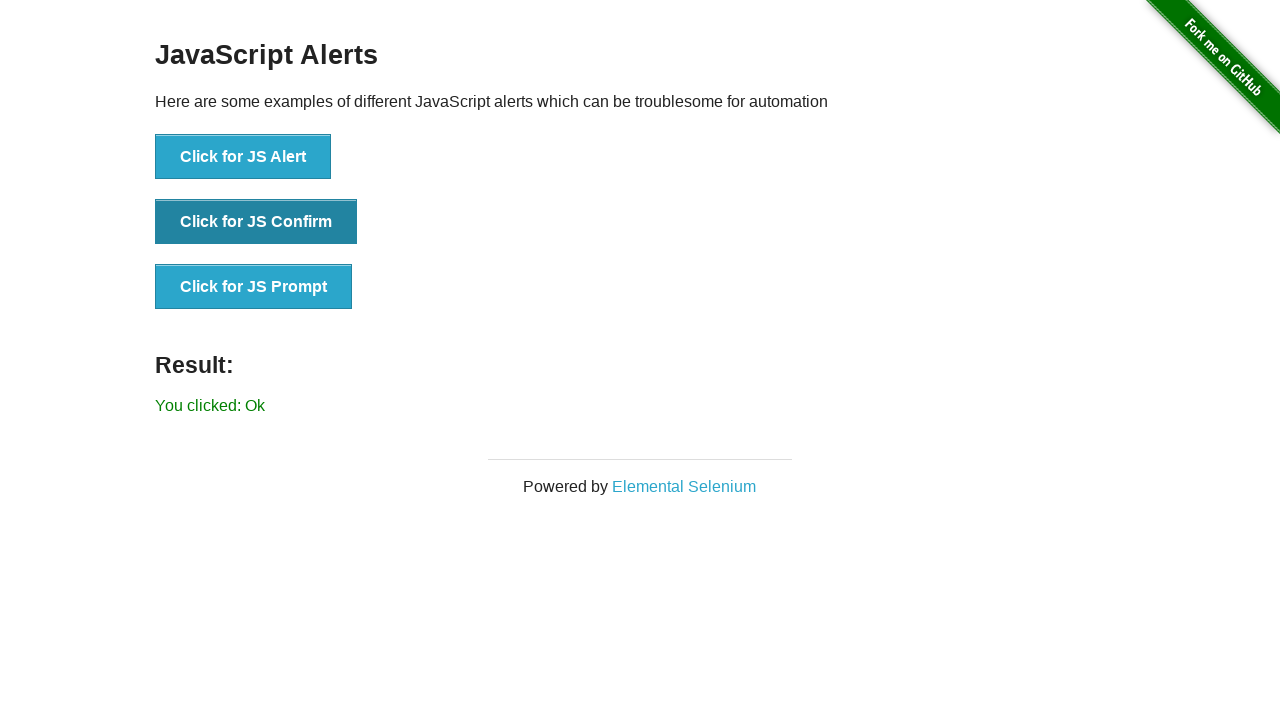

Removed previous dialog handler
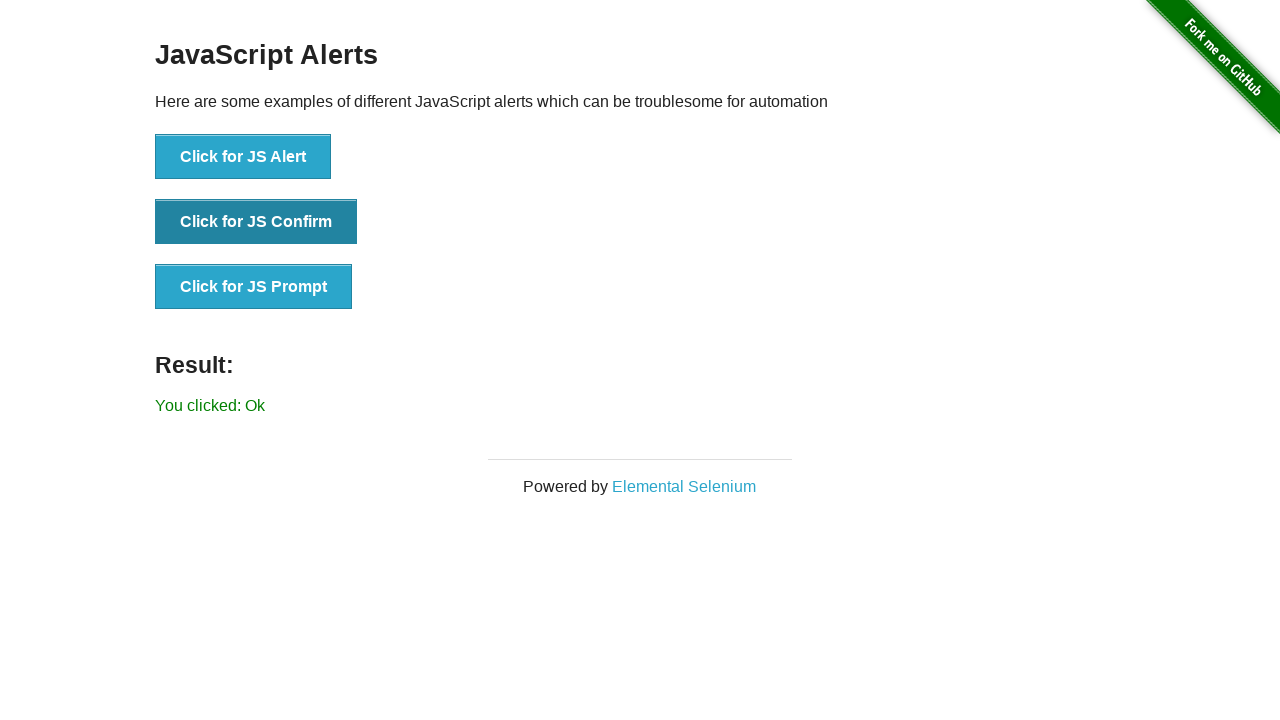

Set up new dialog handler for prompt with text 'Hello Glytantio!'
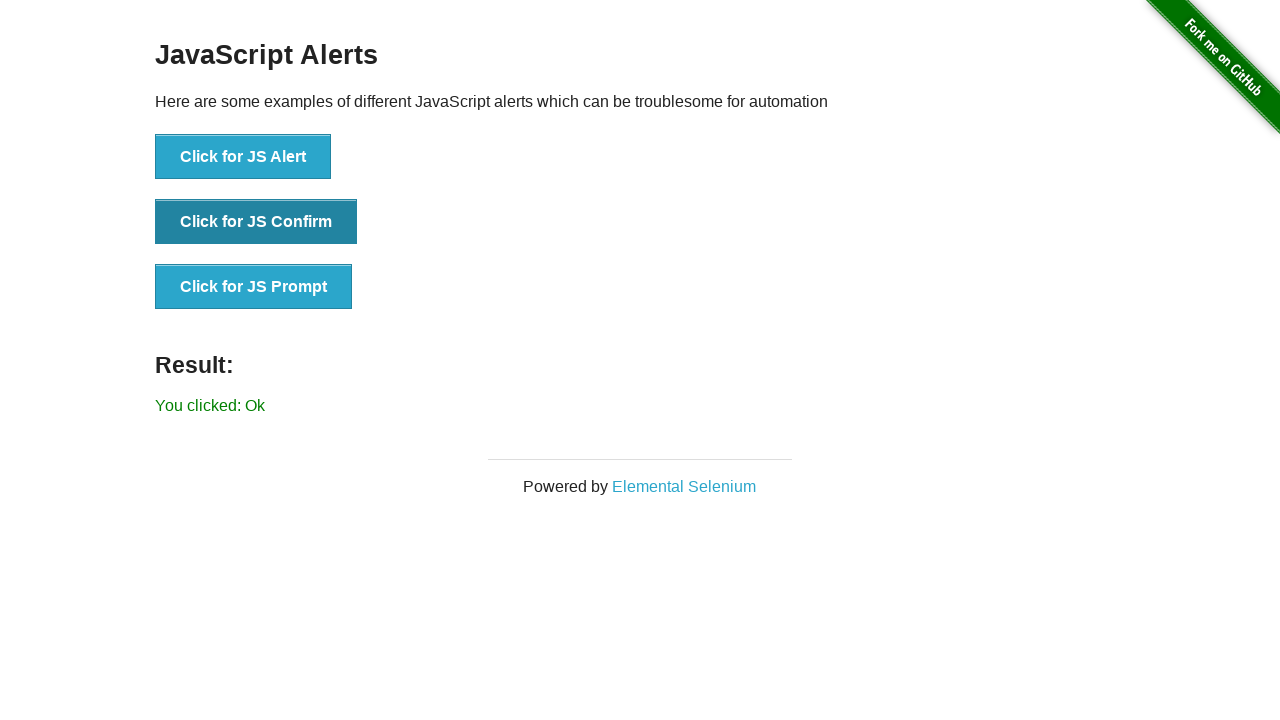

Clicked JS Prompt button at (254, 287) on xpath=//button[text()='Click for JS Prompt']
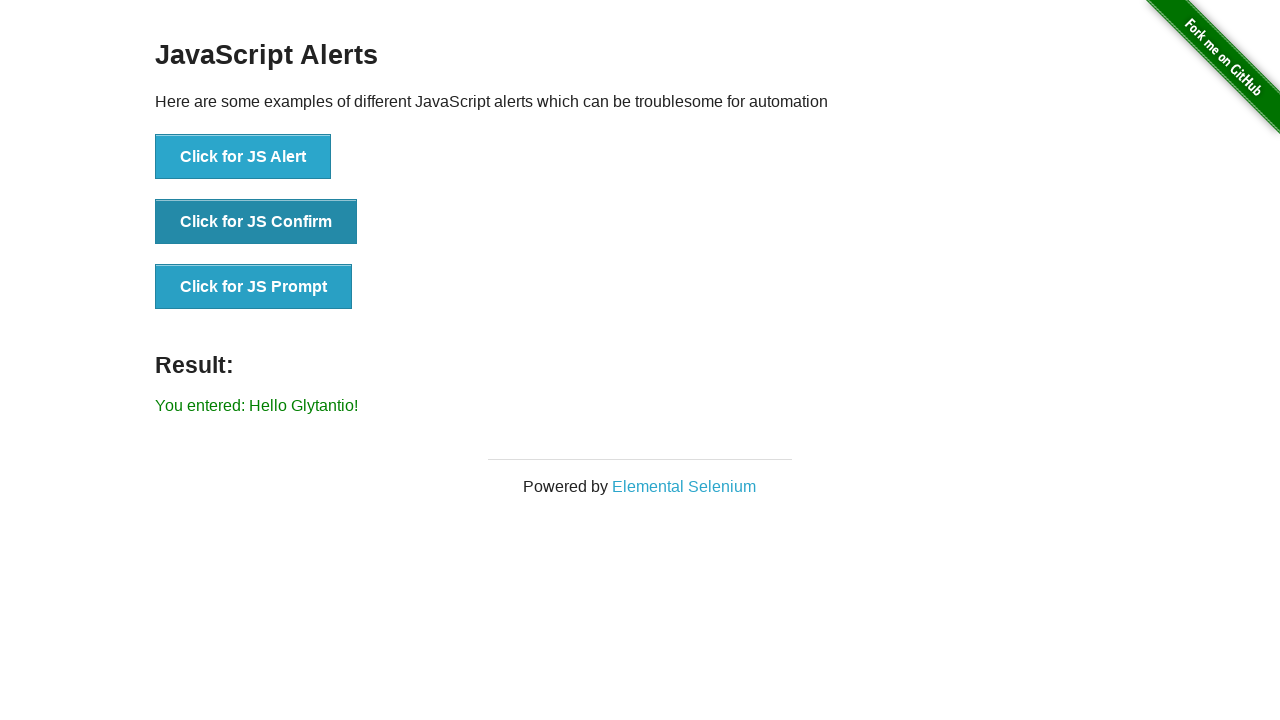

Result element appeared after prompt was submitted
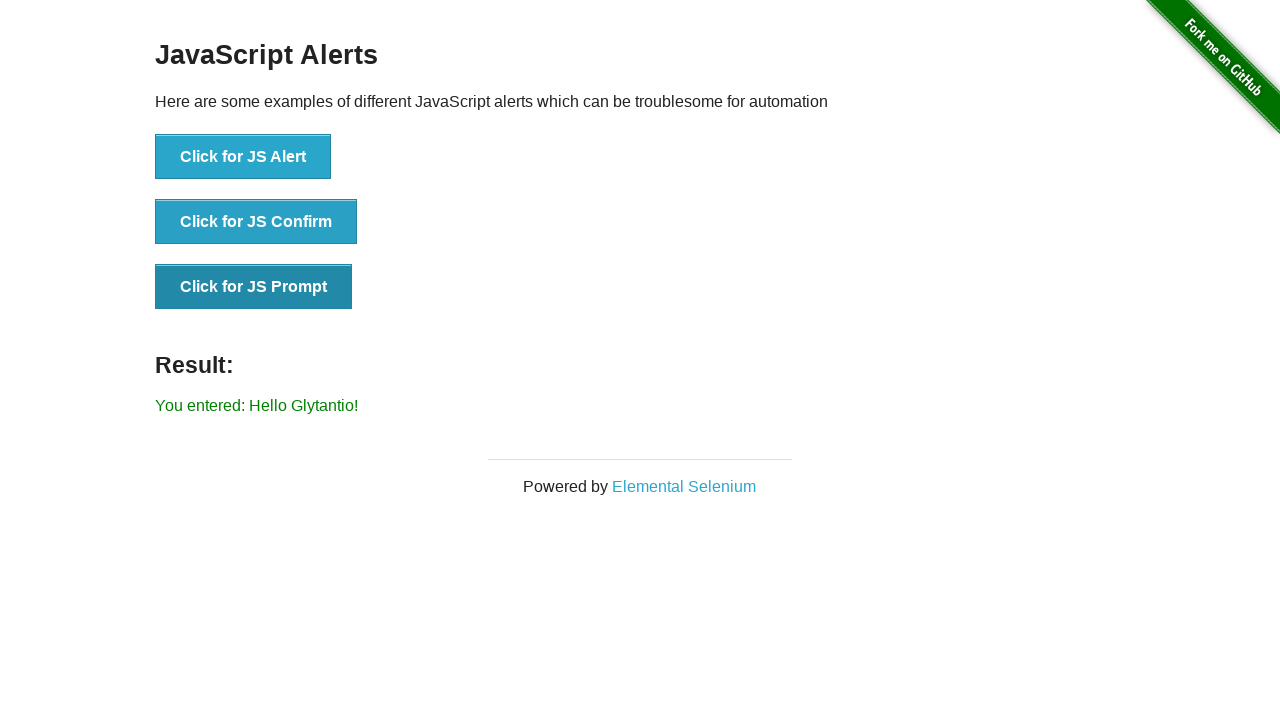

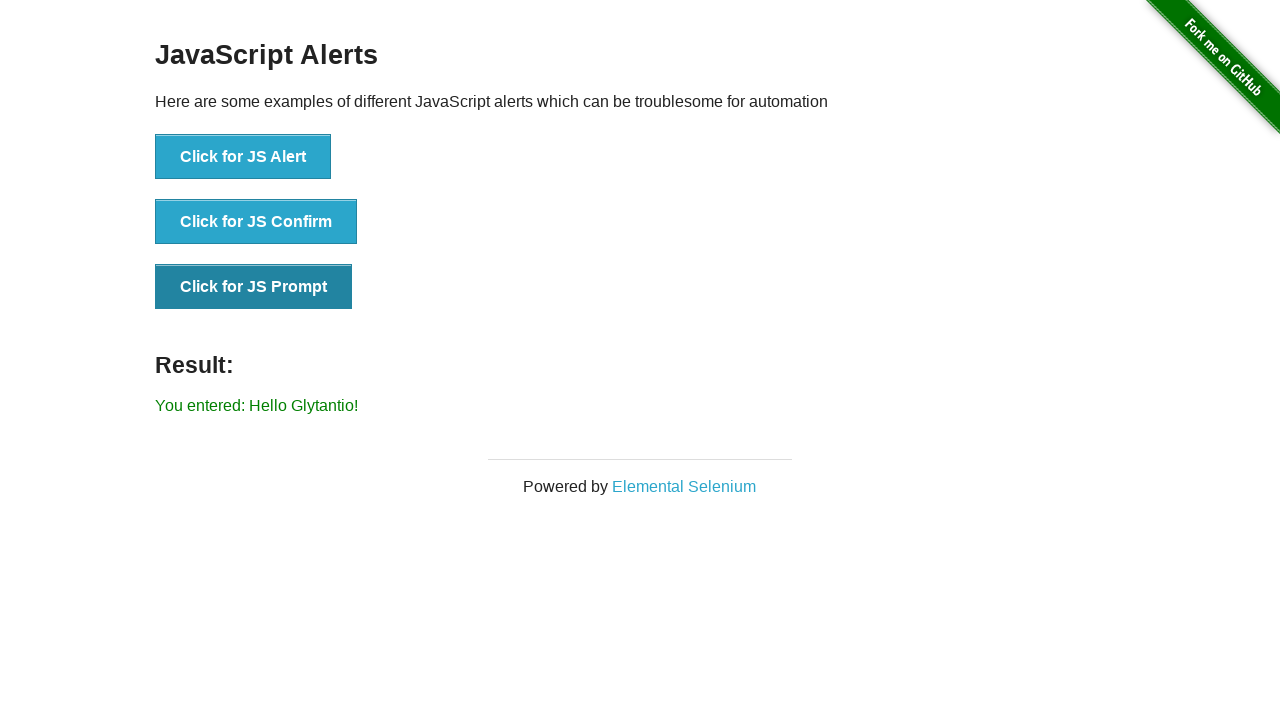